Tests search functionality by searching for "dress" and verifying that search results are returned

Starting URL: https://www.testotomasyonu.com

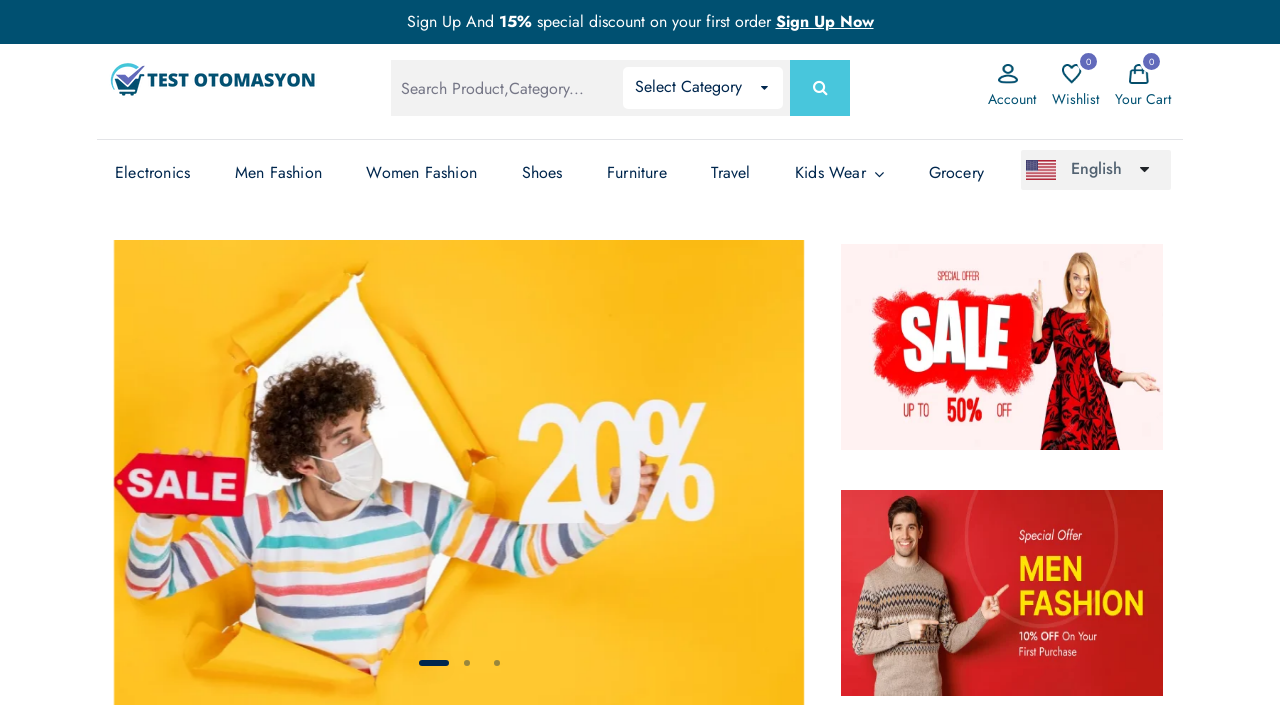

Filled search box with 'dress' on #global-search
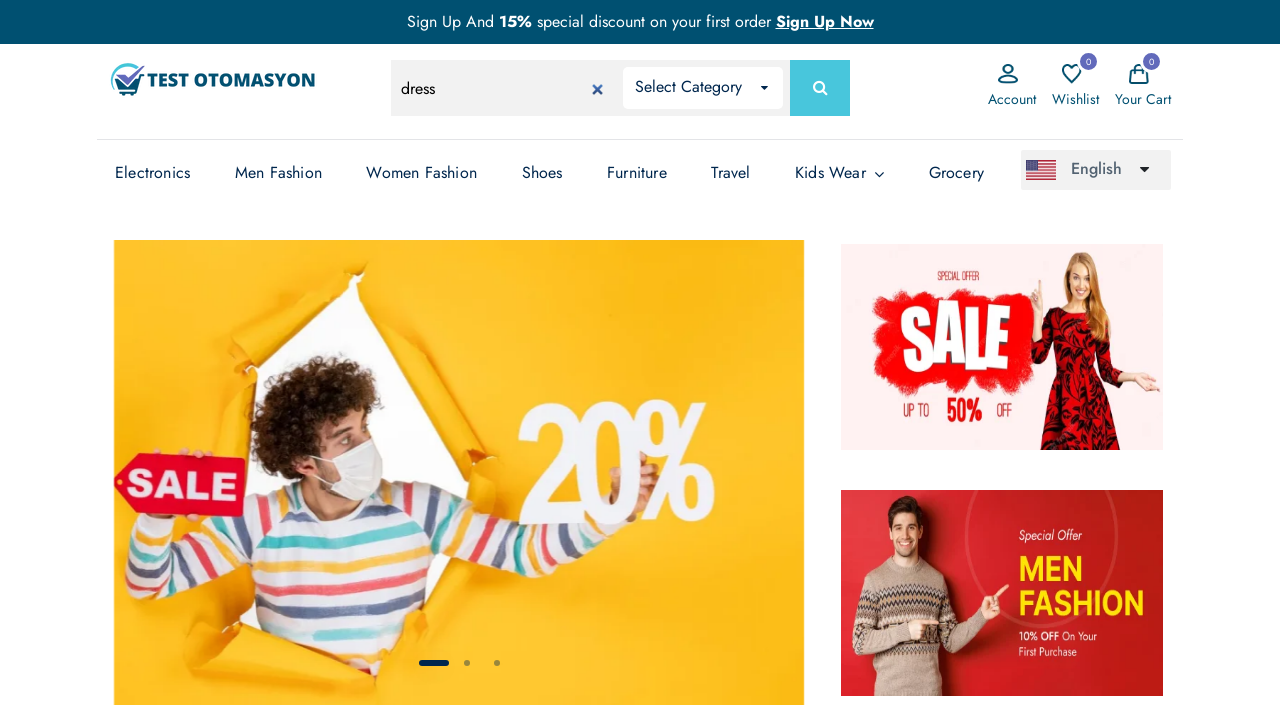

Pressed Enter to submit search for 'dress' on #global-search
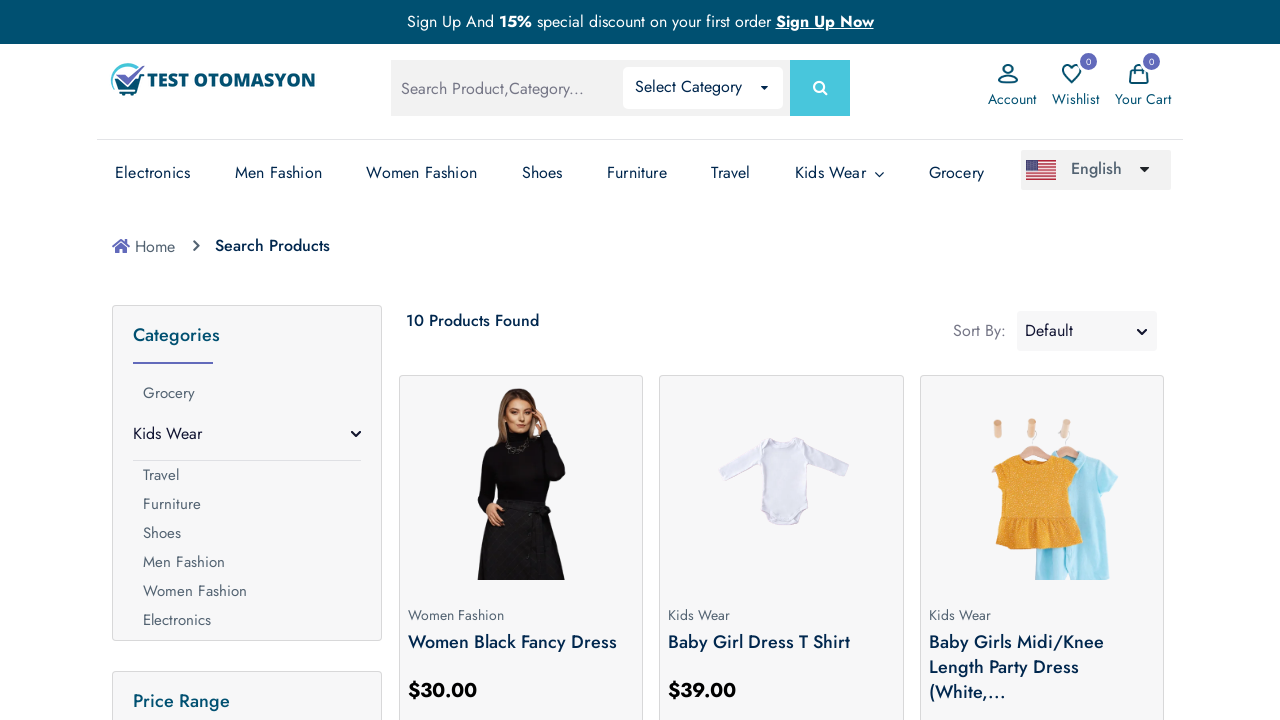

Search results loaded successfully
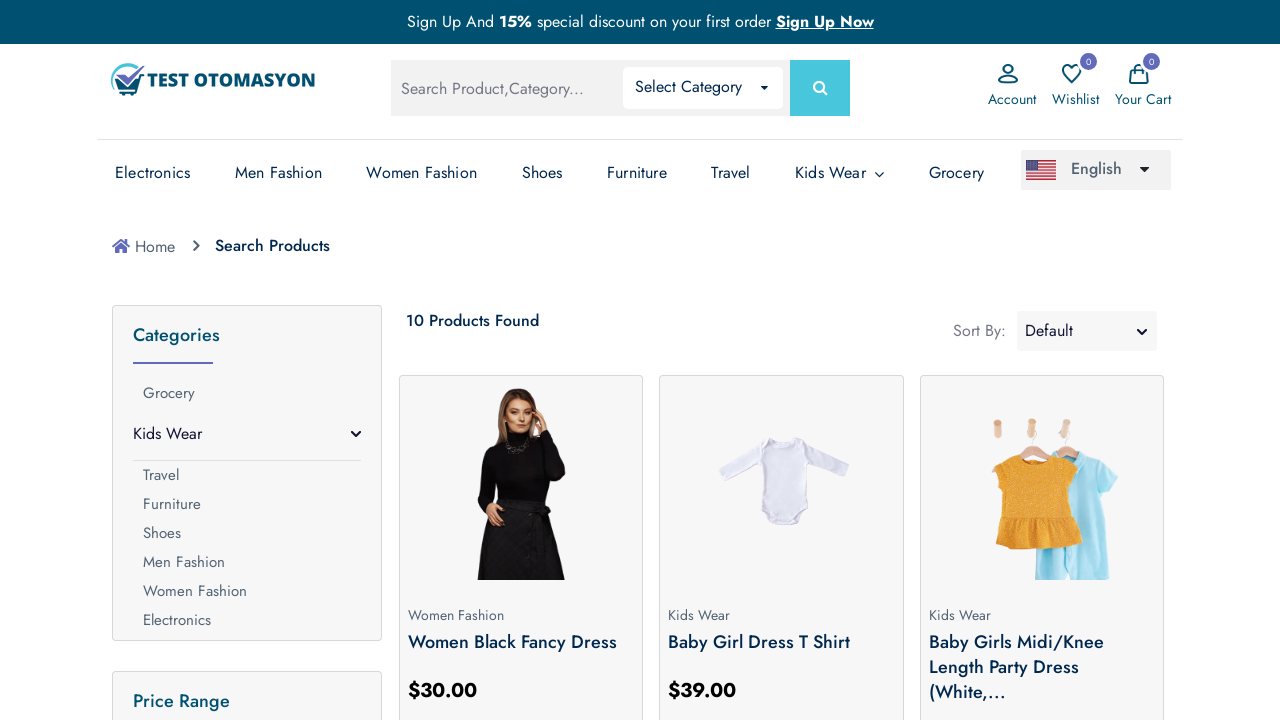

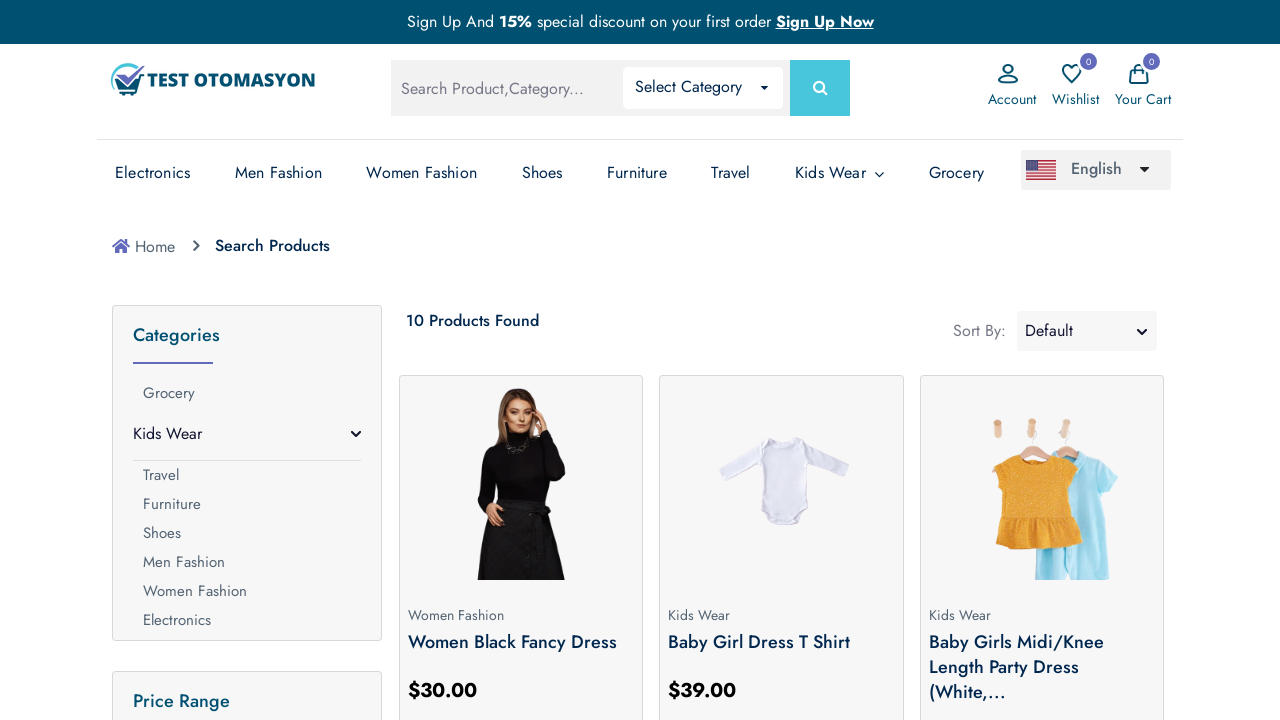